Tests basic navigation between multiple pages on the Greggs website including homepage, menu, our-story, and find-us pages.

Starting URL: https://www.greggs.co.uk

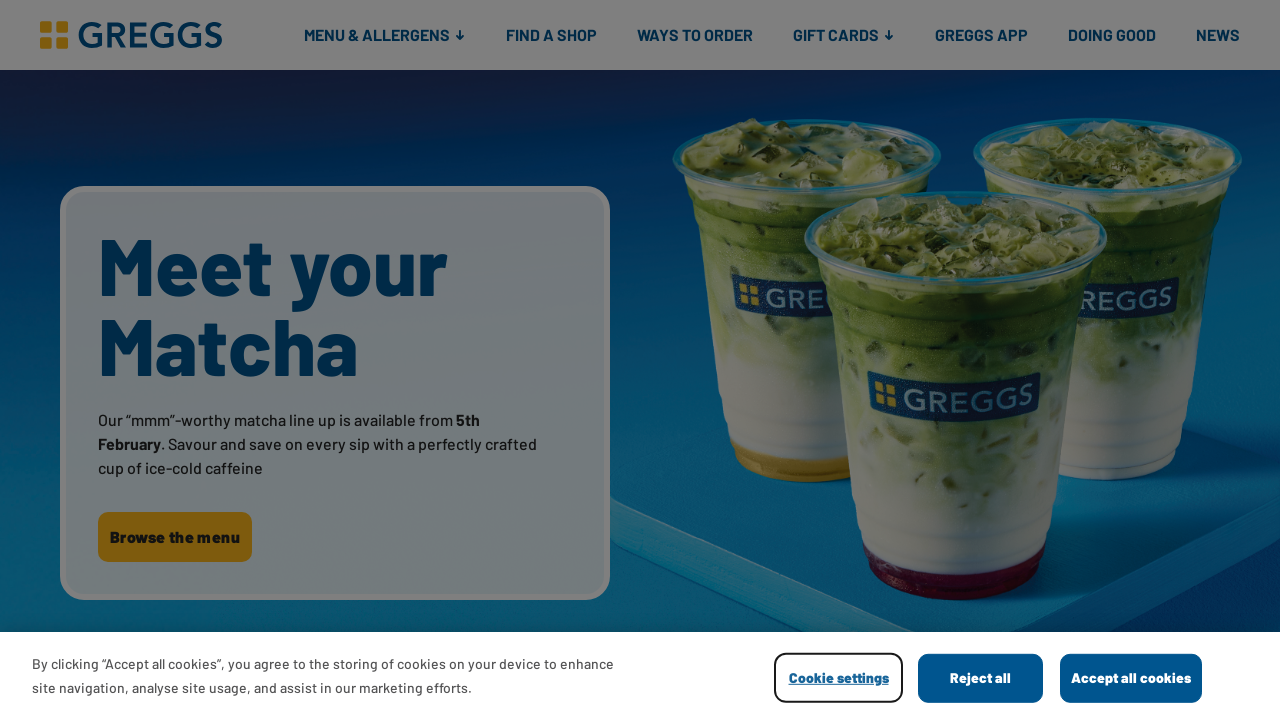

Navigated to https://www.greggs.co.uk
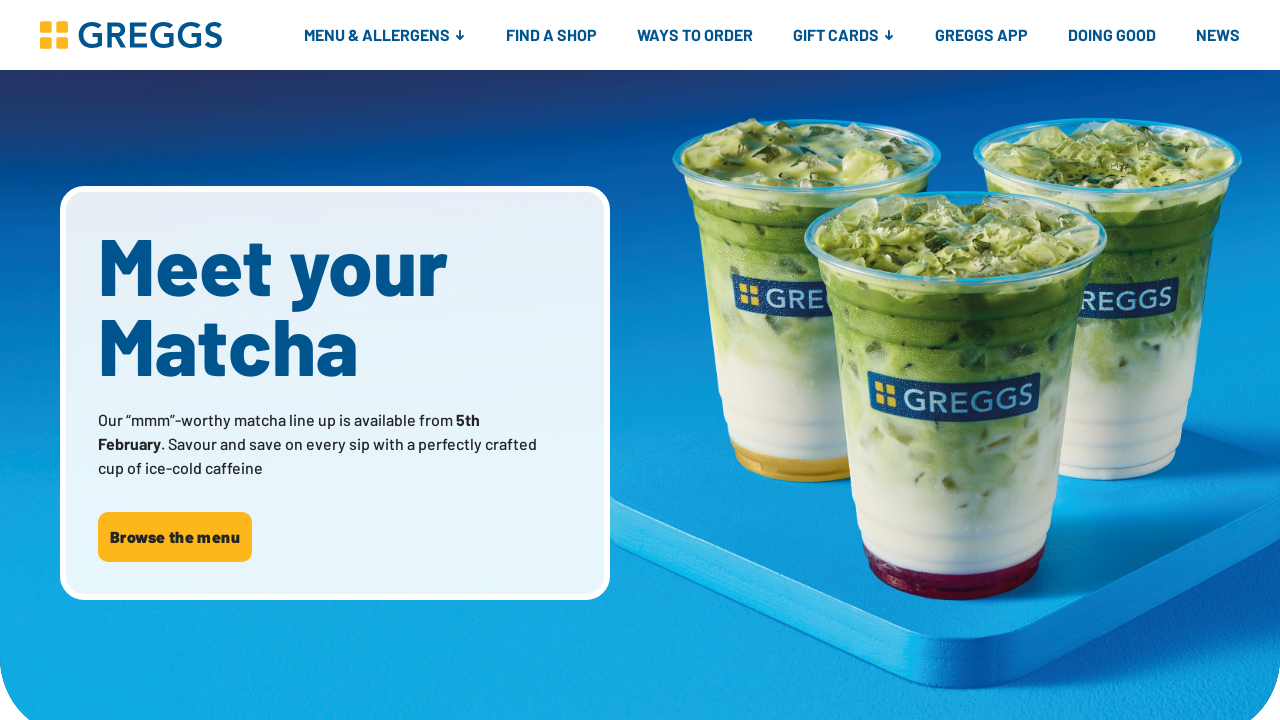

Page at https://www.greggs.co.uk finished loading (domcontentloaded)
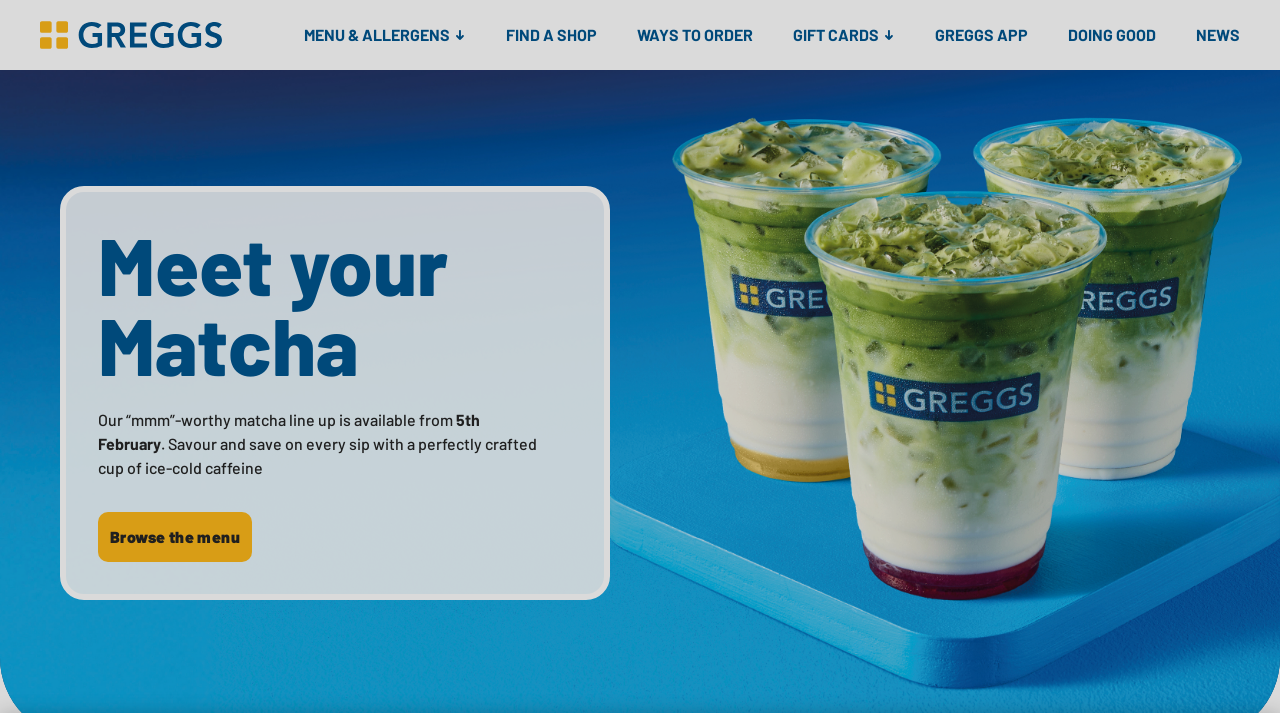

Retrieved page title: 'Greggs'
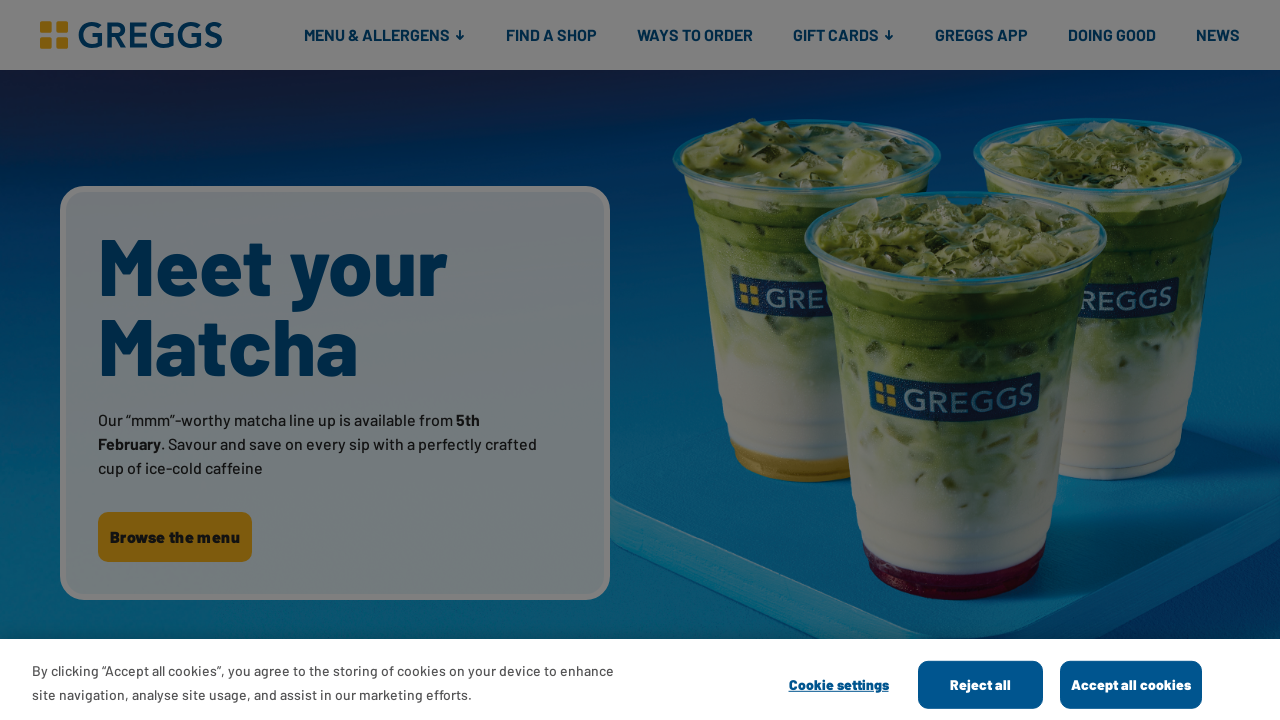

Retrieved current URL: https://www.greggs.com/
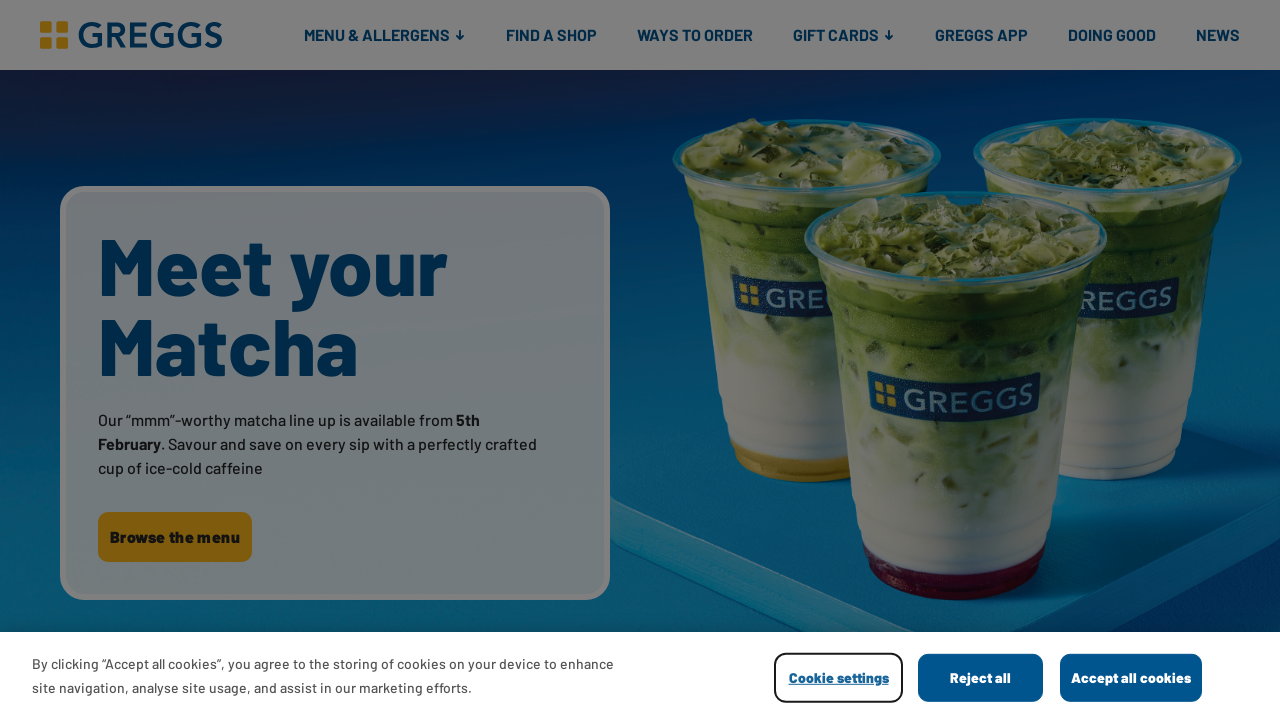

Navigation to https://www.greggs.co.uk verified successfully (successful_navigations: 1)
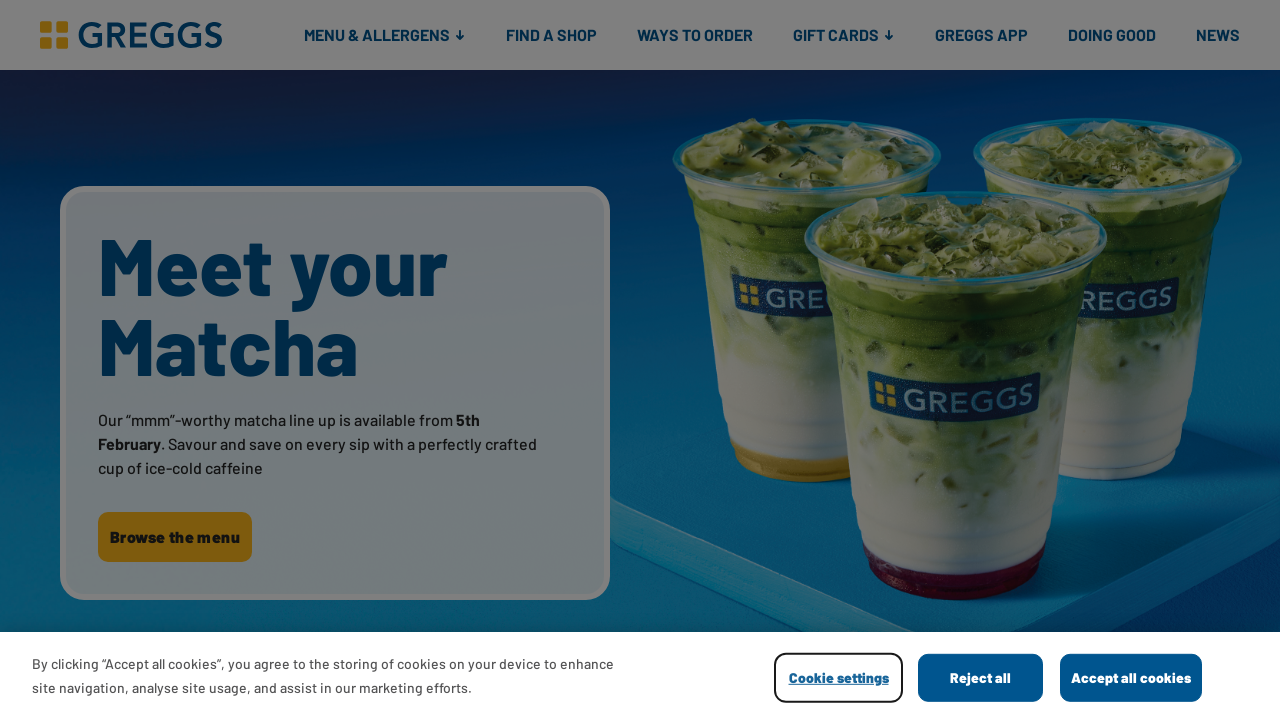

Navigated to https://www.greggs.co.uk/menu
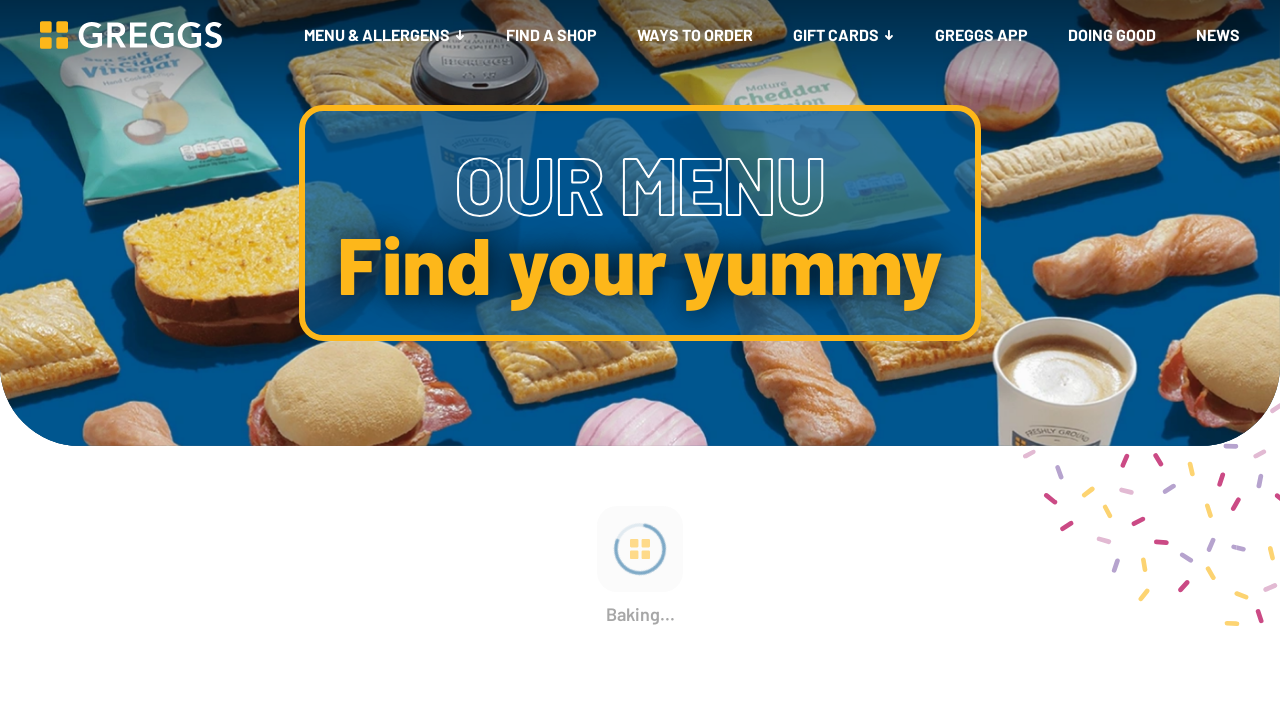

Page at https://www.greggs.co.uk/menu finished loading (domcontentloaded)
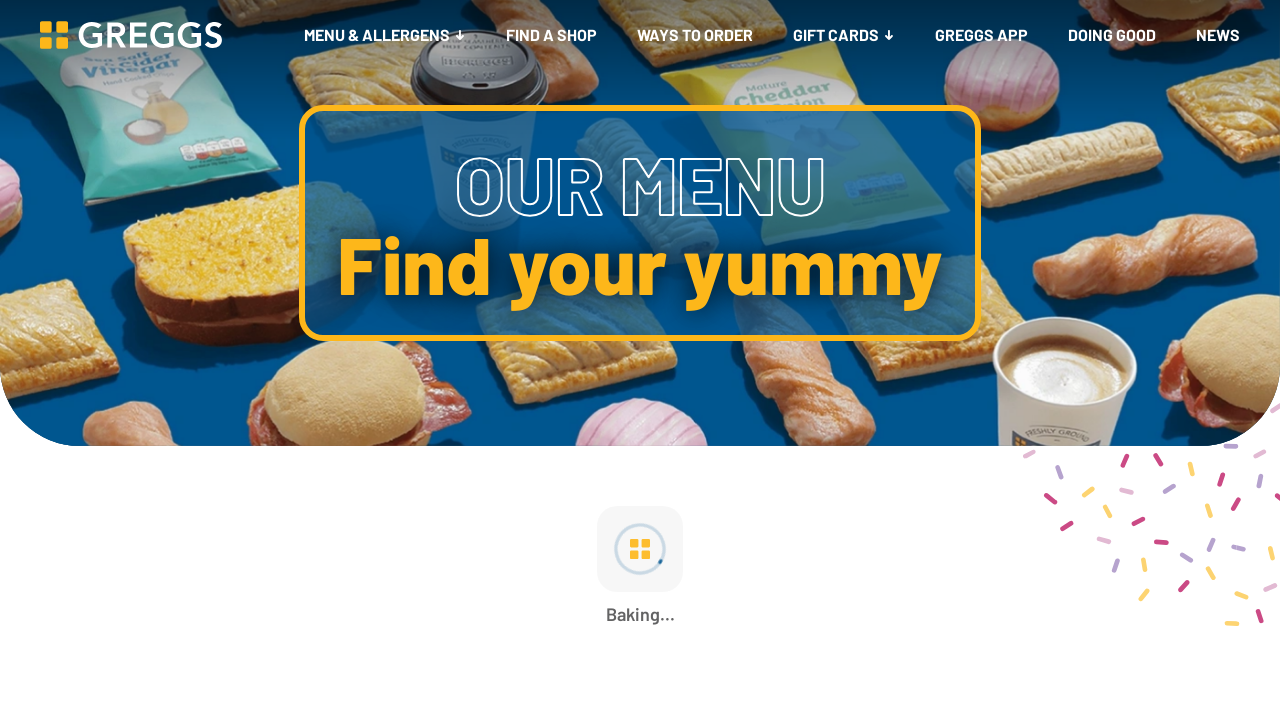

Retrieved page title: 'Greggs | Menu'
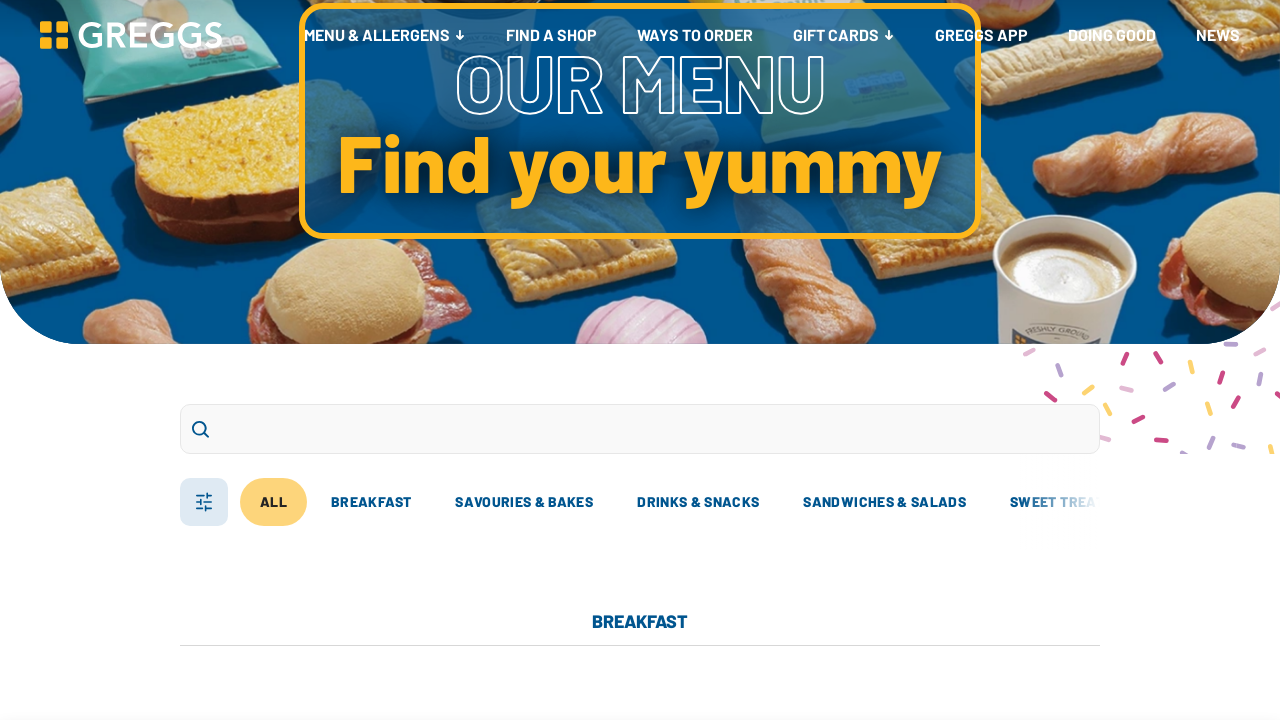

Retrieved current URL: https://www.greggs.com/menu
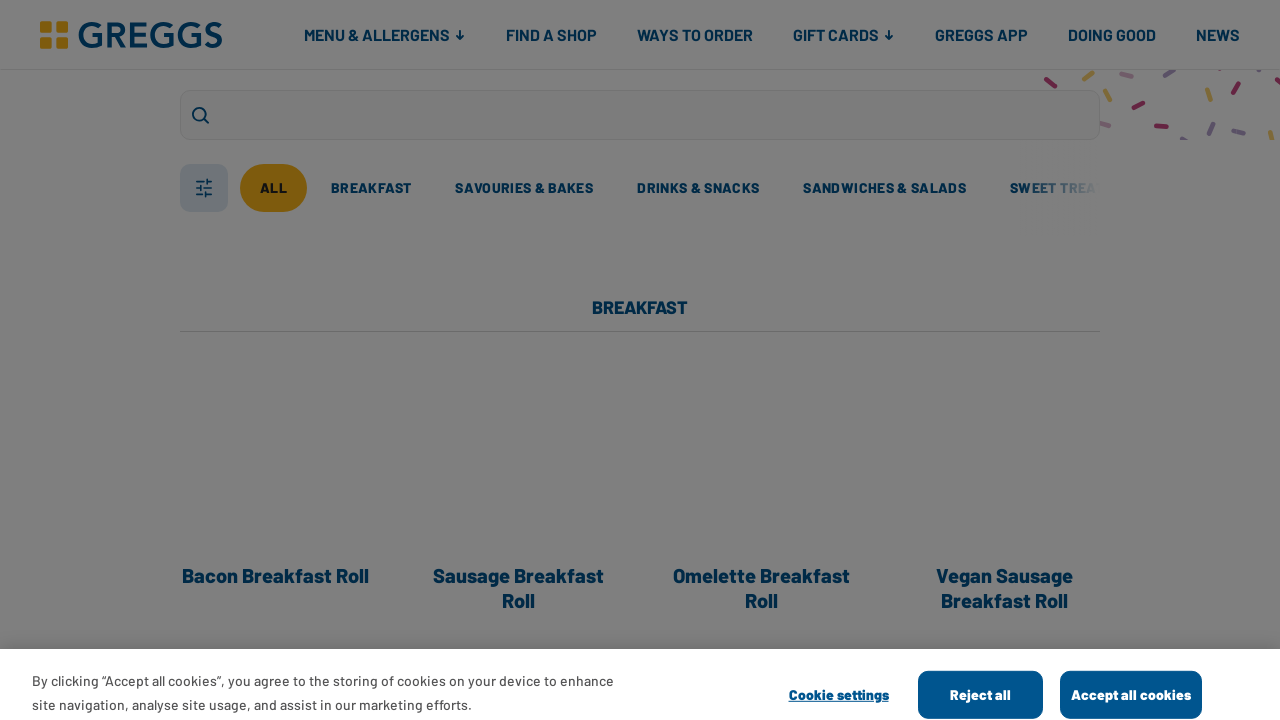

Navigation to https://www.greggs.co.uk/menu verified successfully (successful_navigations: 2)
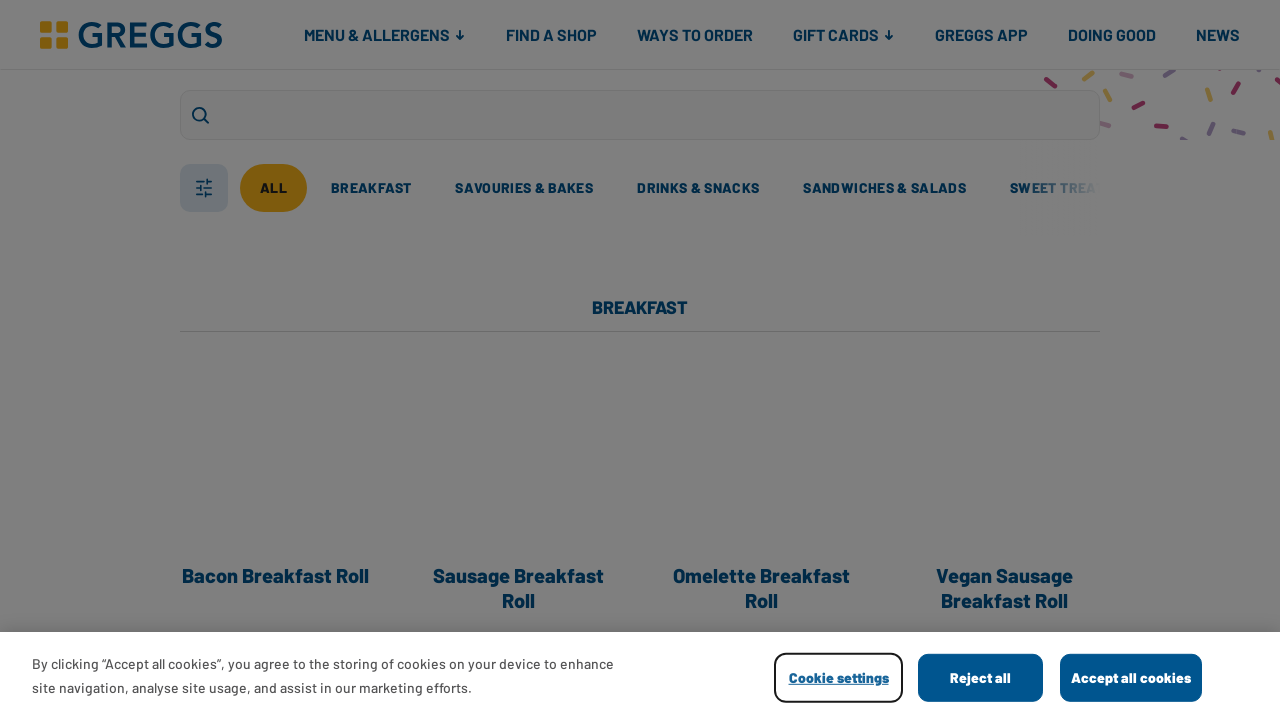

Navigated to https://www.greggs.co.uk/our-story
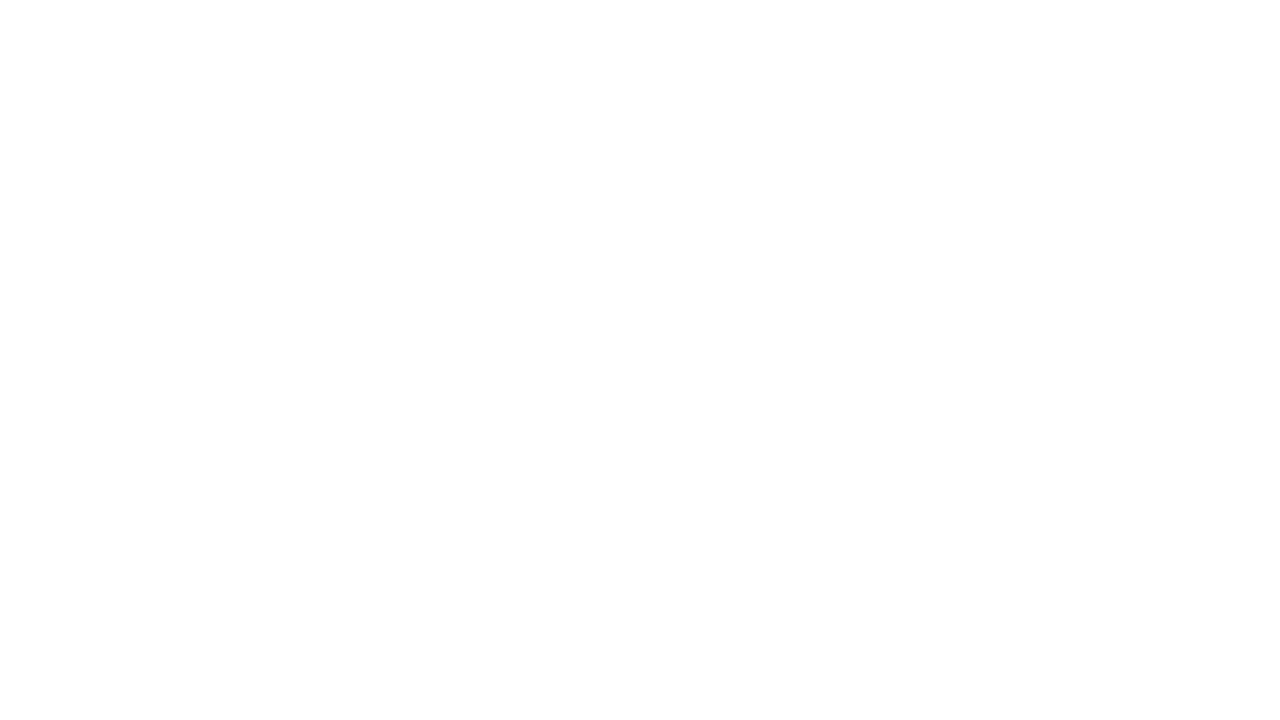

Page at https://www.greggs.co.uk/our-story finished loading (domcontentloaded)
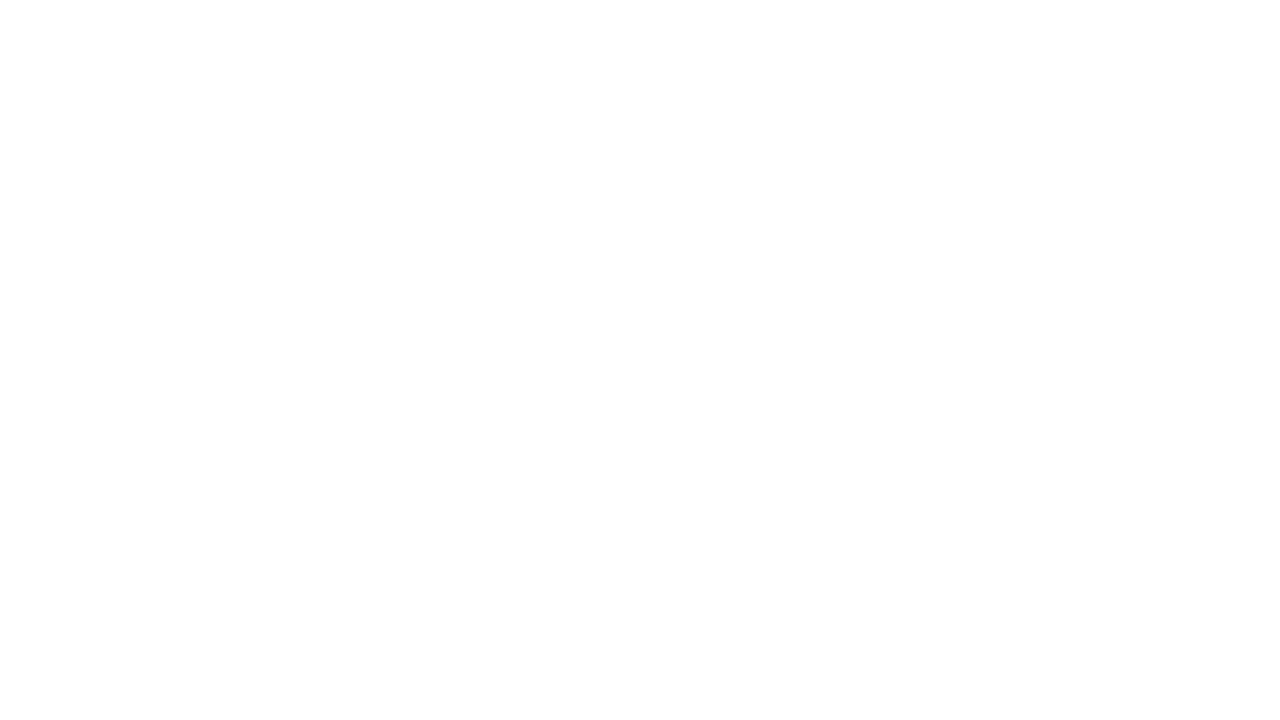

Retrieved page title: 'Greggs'
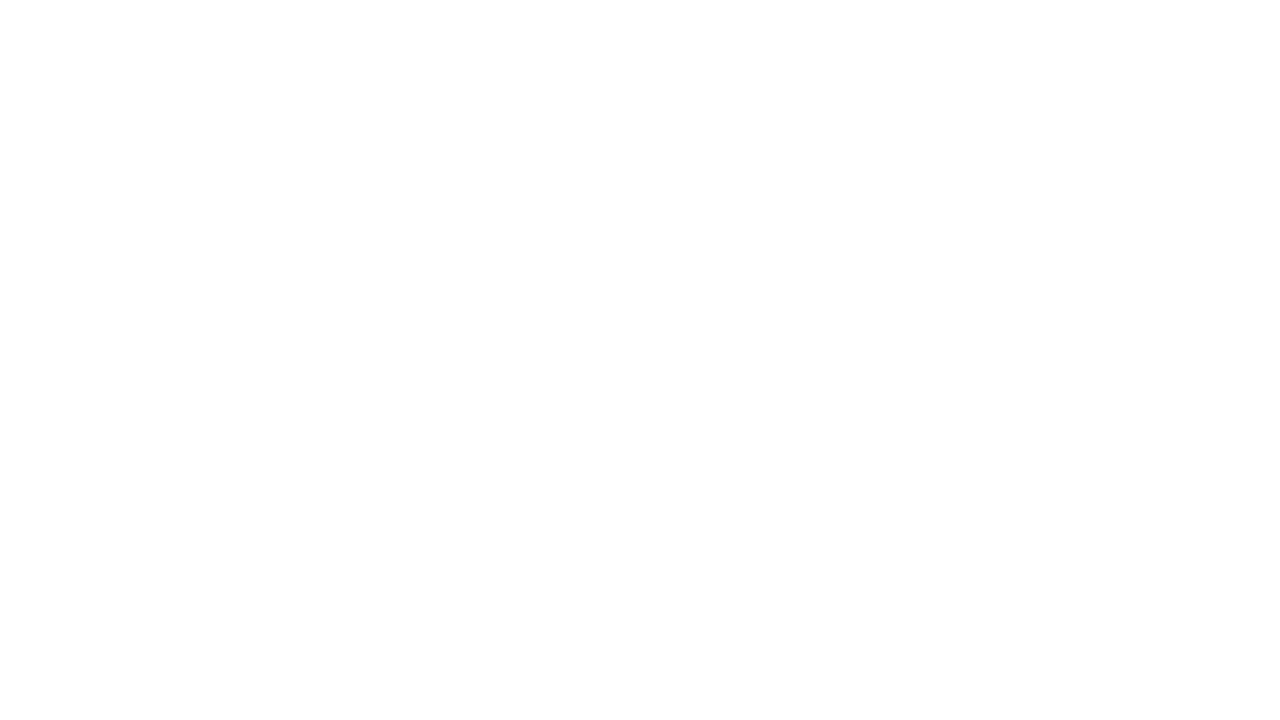

Retrieved current URL: https://www.greggs.com/our-story
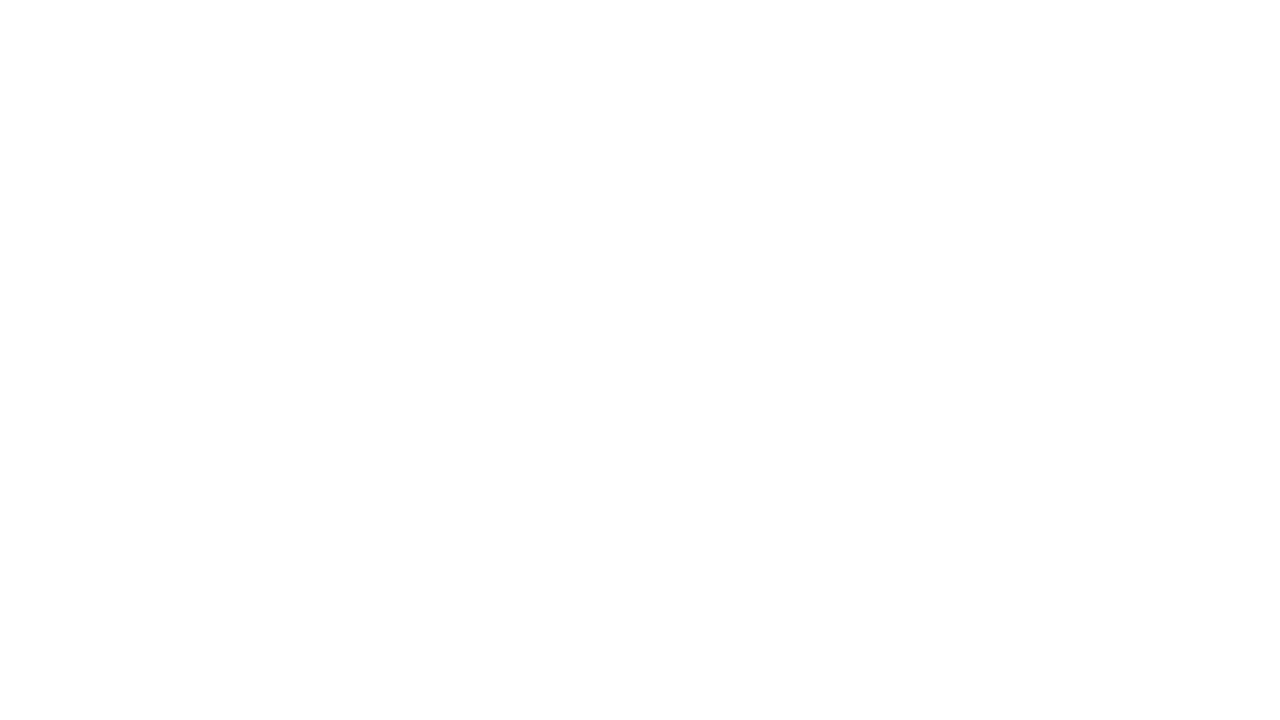

Navigation to https://www.greggs.co.uk/our-story verified successfully (successful_navigations: 3)
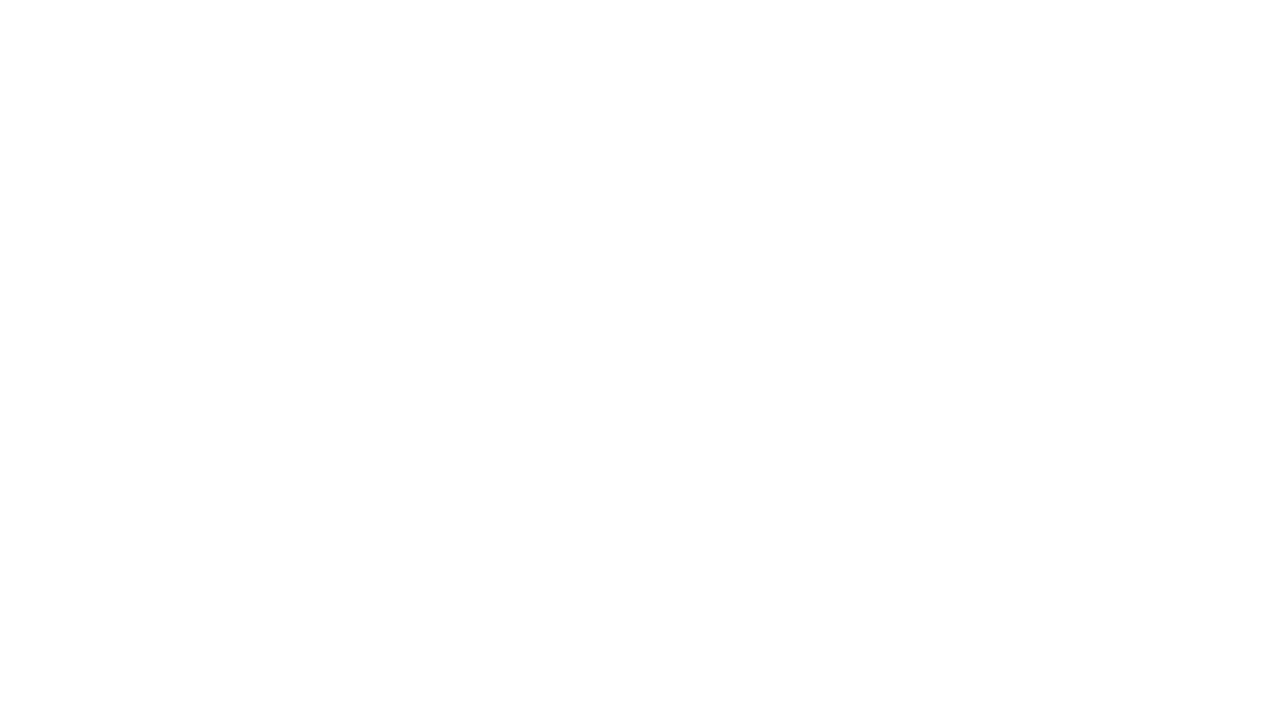

Navigated to https://www.greggs.co.uk/find-us
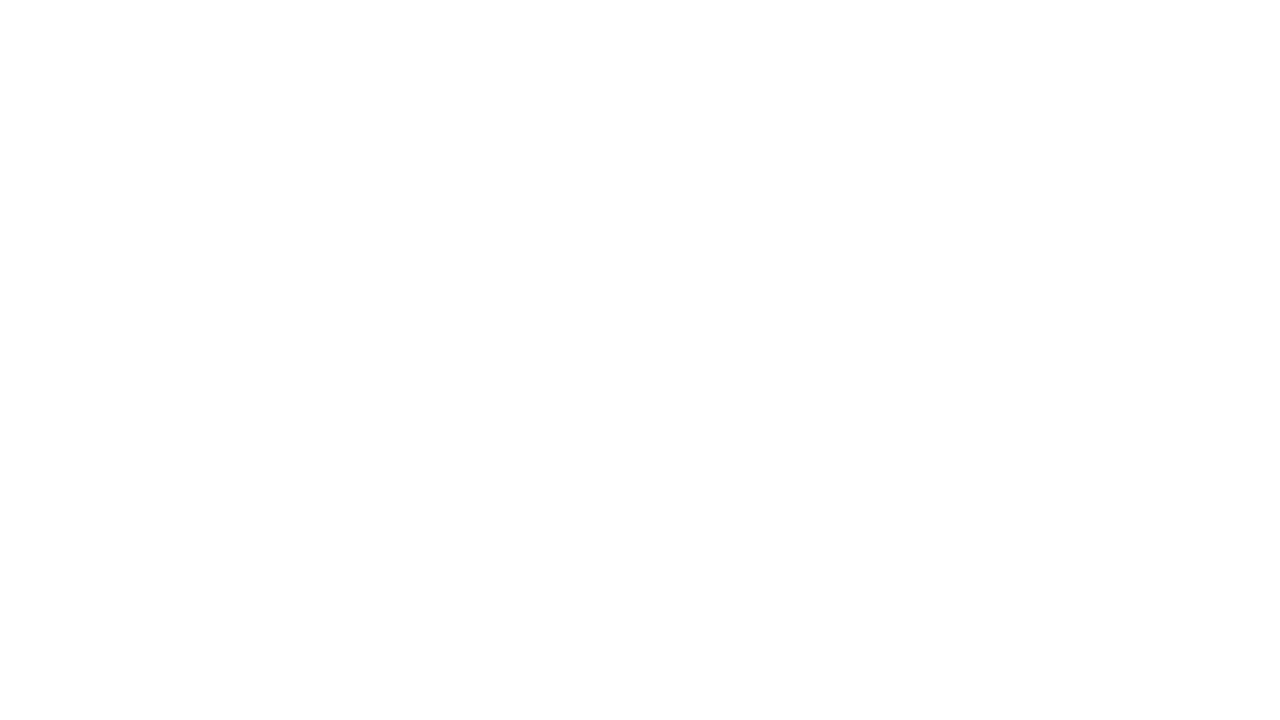

Page at https://www.greggs.co.uk/find-us finished loading (domcontentloaded)
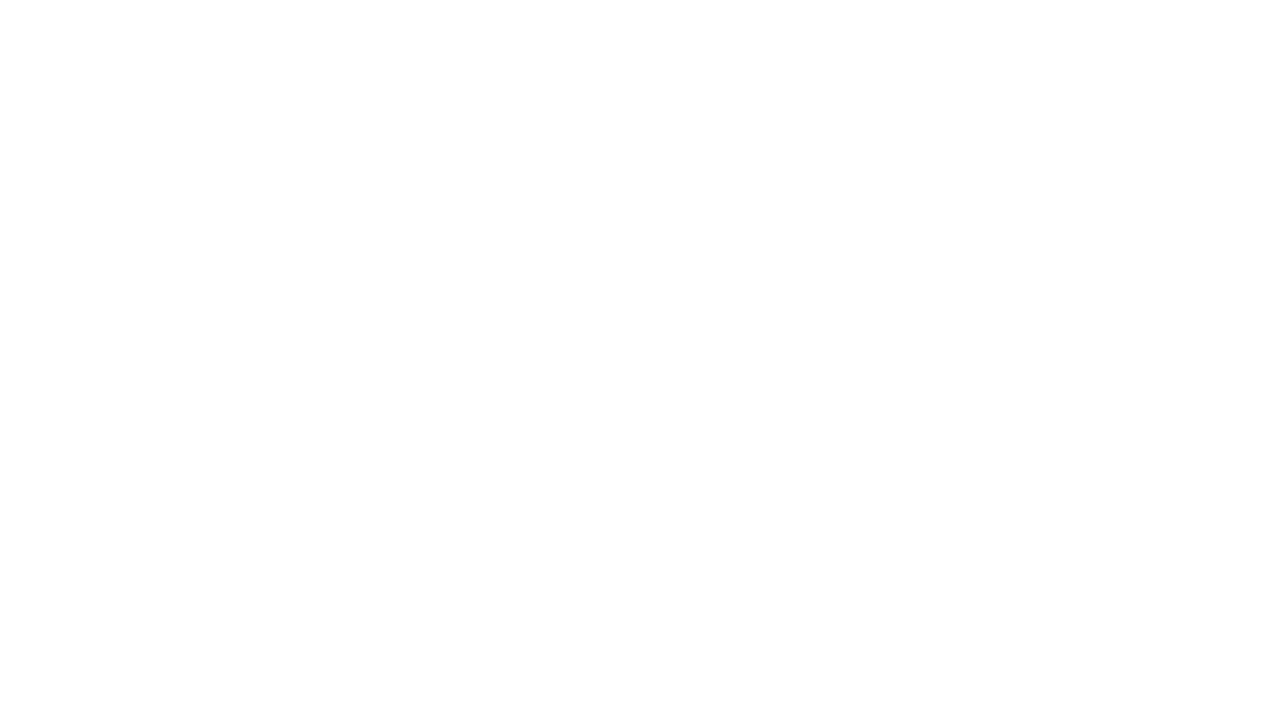

Retrieved page title: 'Greggs'
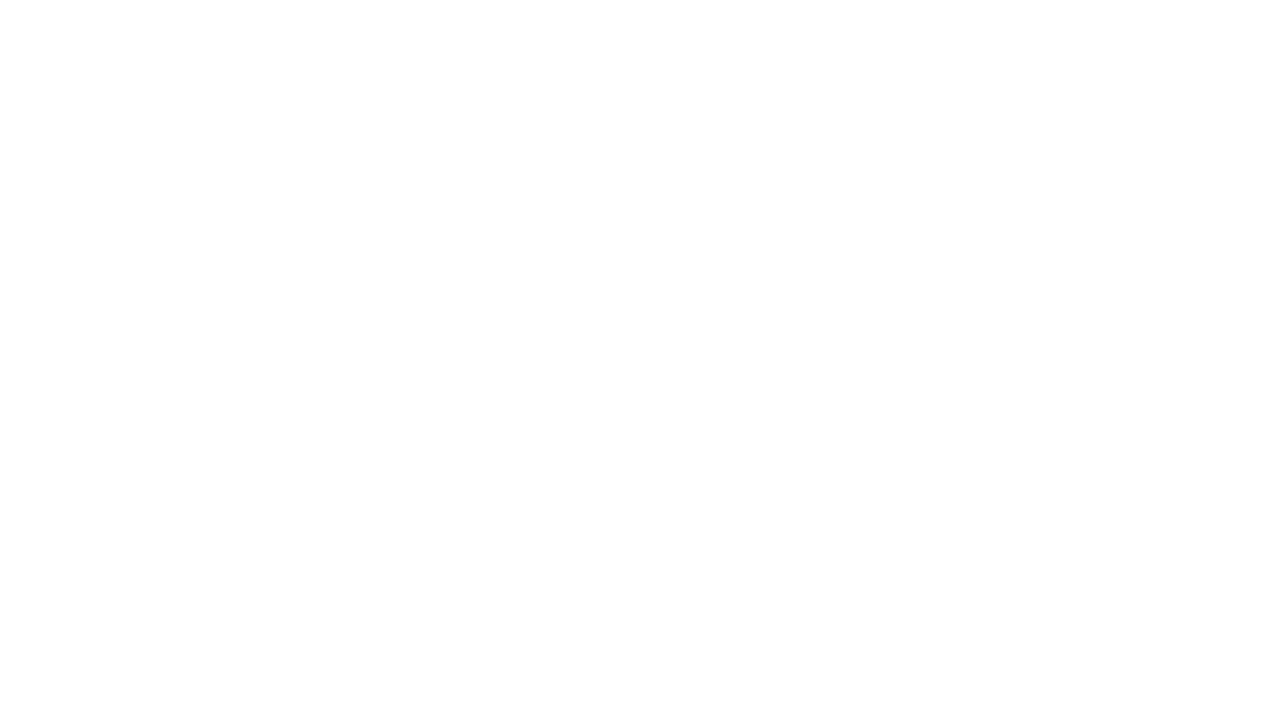

Retrieved current URL: https://www.greggs.com/find-us
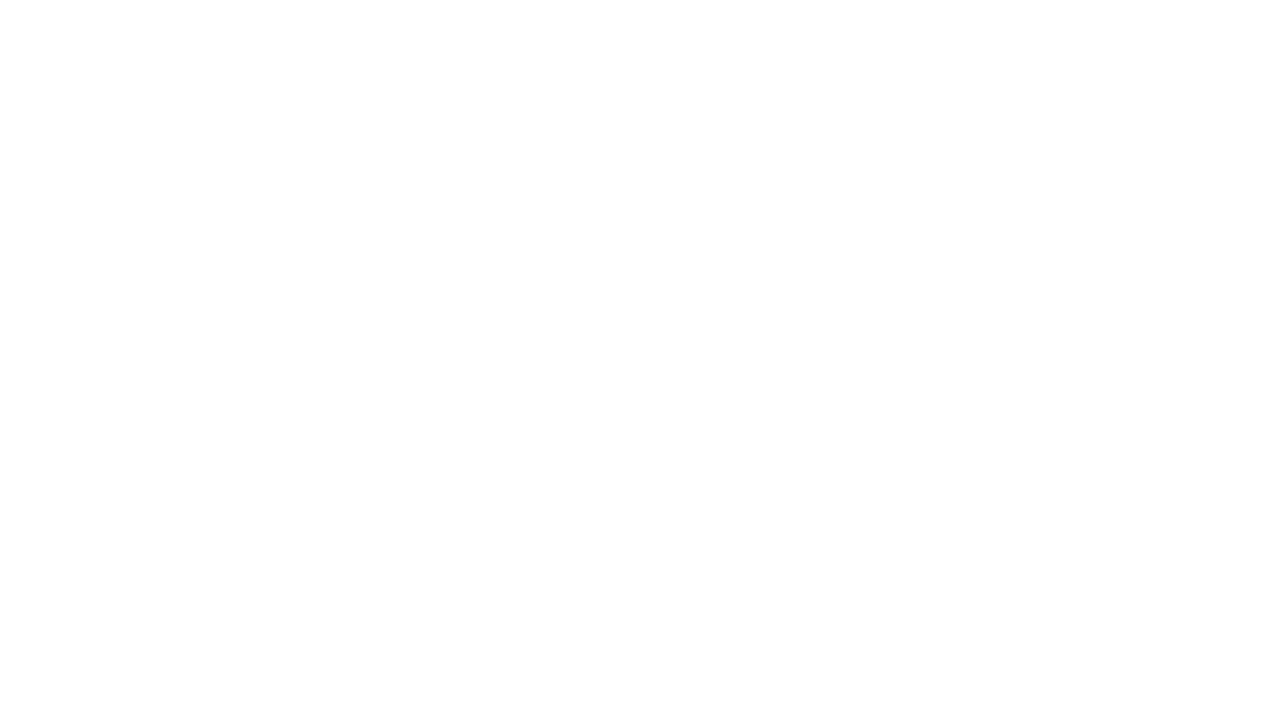

Navigation to https://www.greggs.co.uk/find-us verified successfully (successful_navigations: 4)
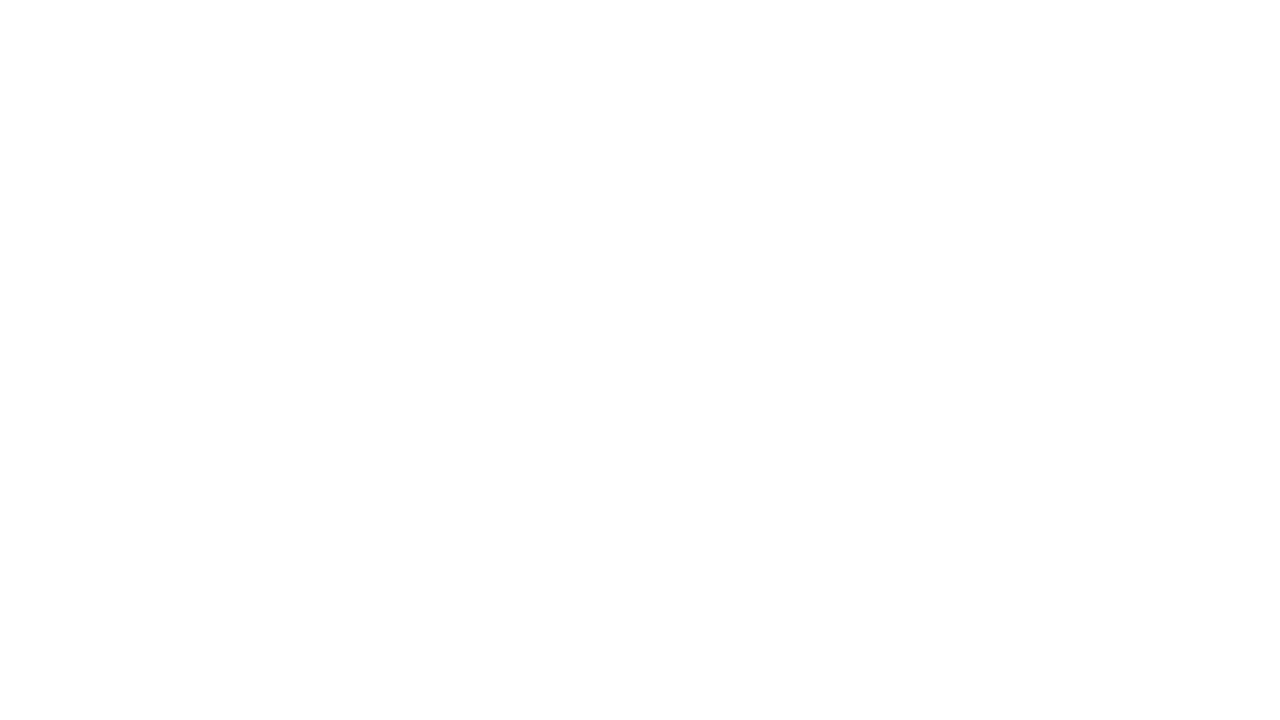

Assertion passed: 4 out of 4 pages navigated successfully
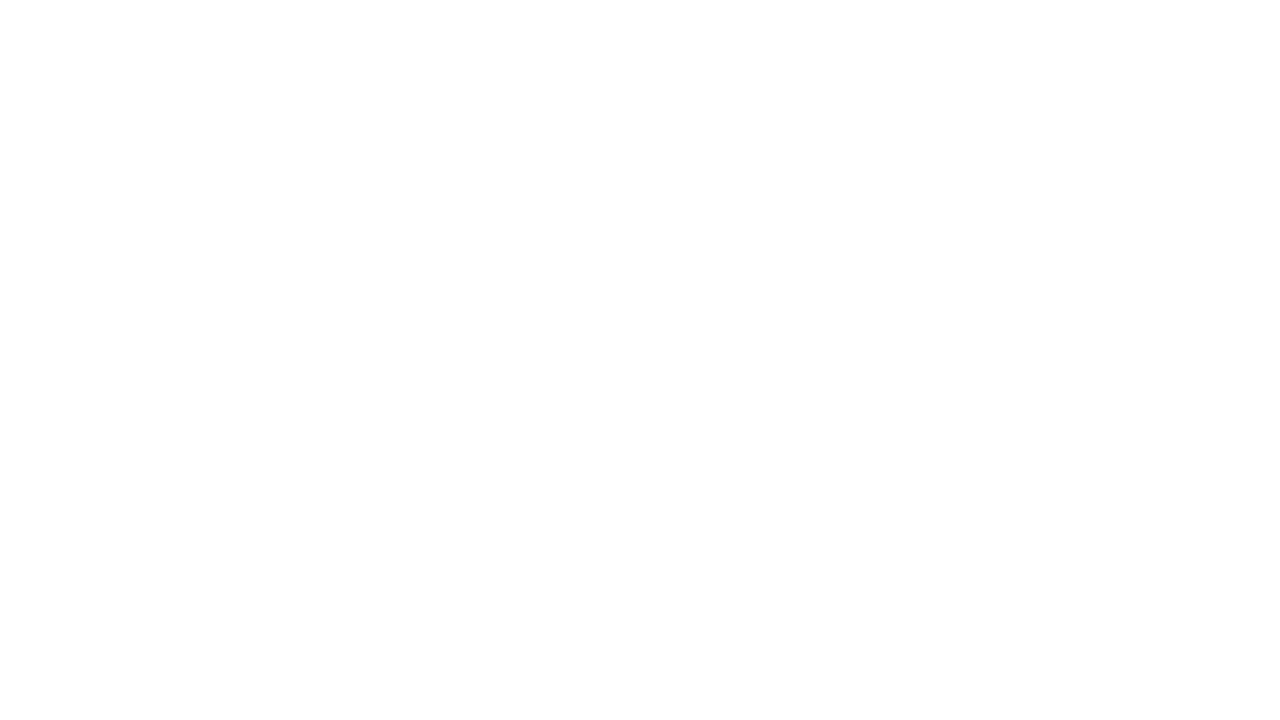

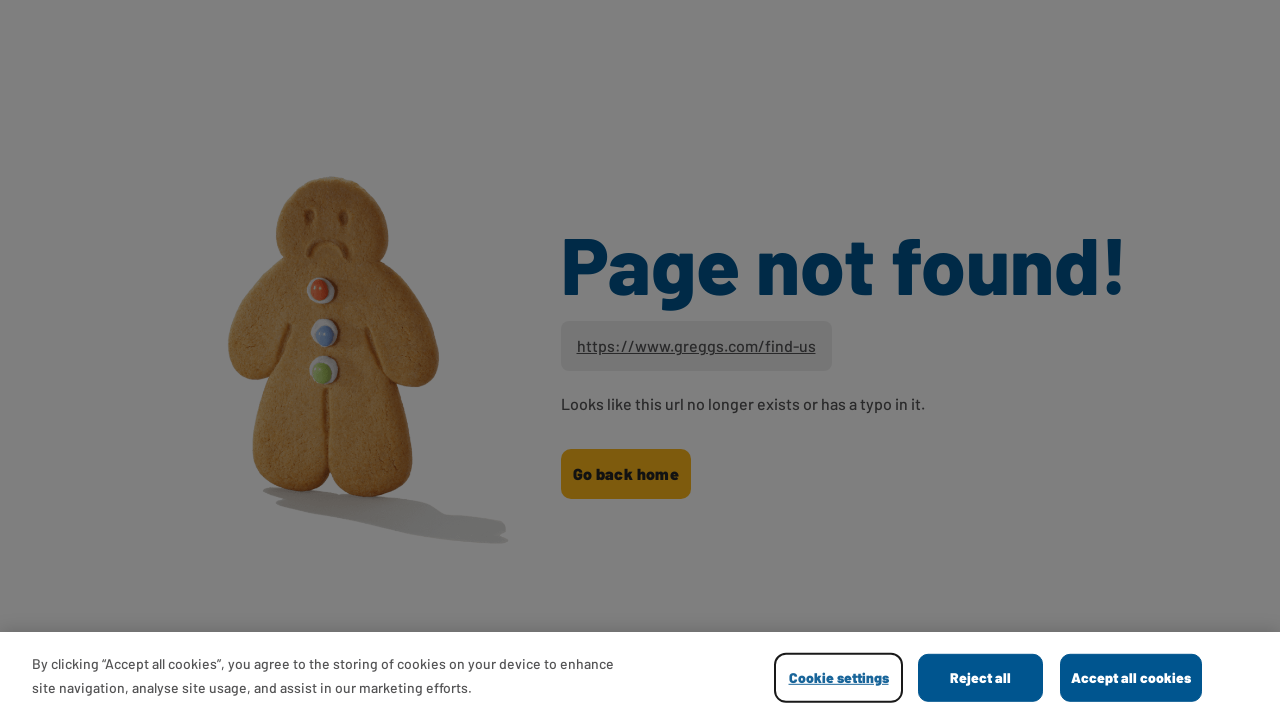